Navigates to Python.org and locates a heading element on the page to verify content is accessible

Starting URL: https://www.python.org

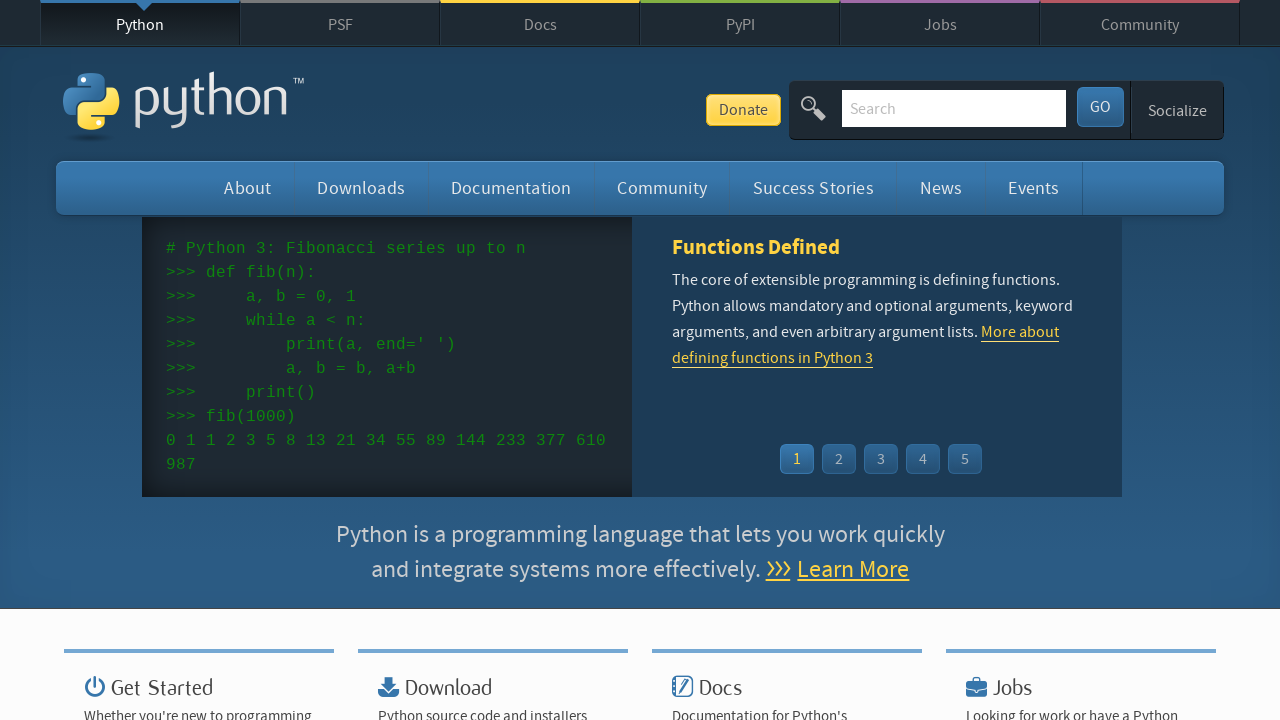

Navigated to https://www.python.org
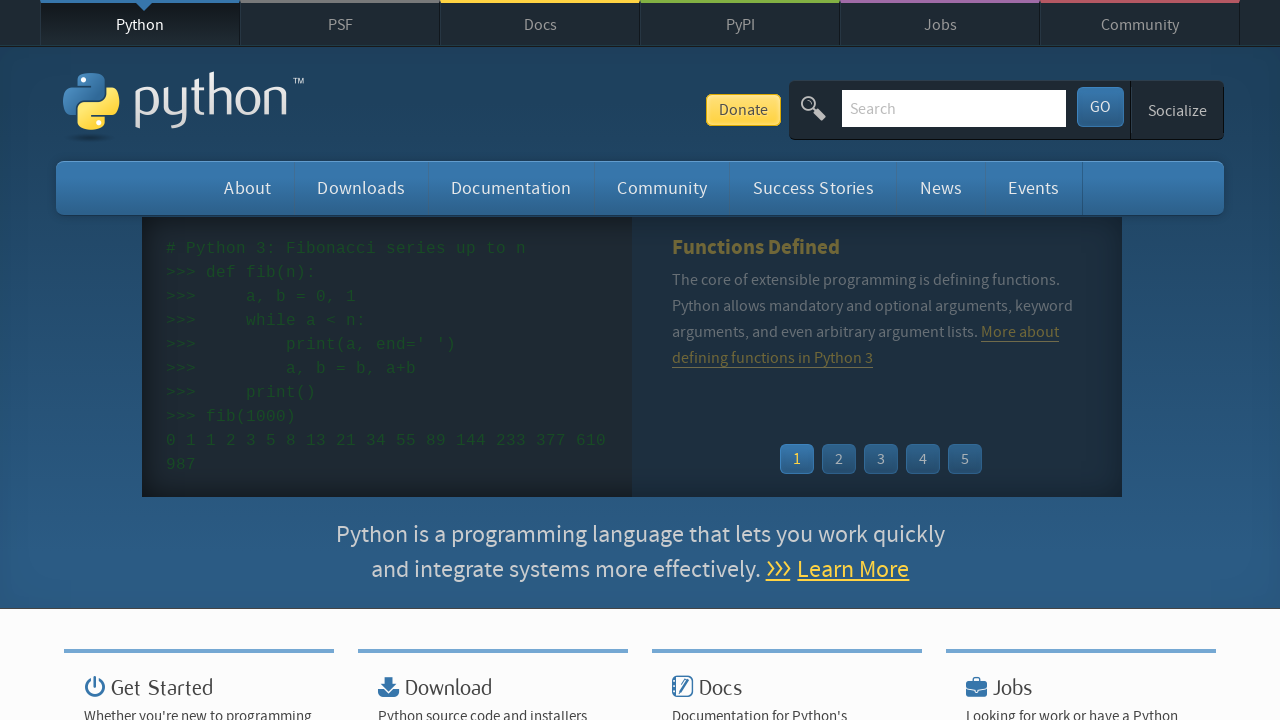

Located heading element on Python.org page
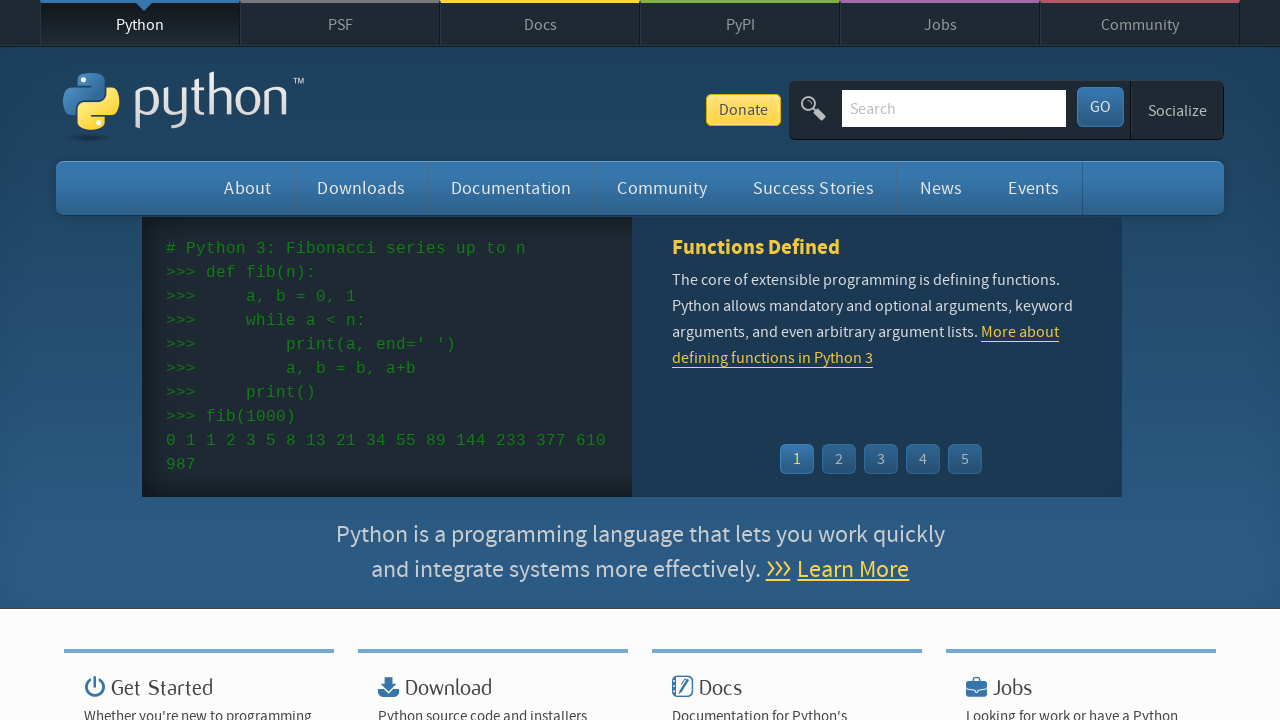

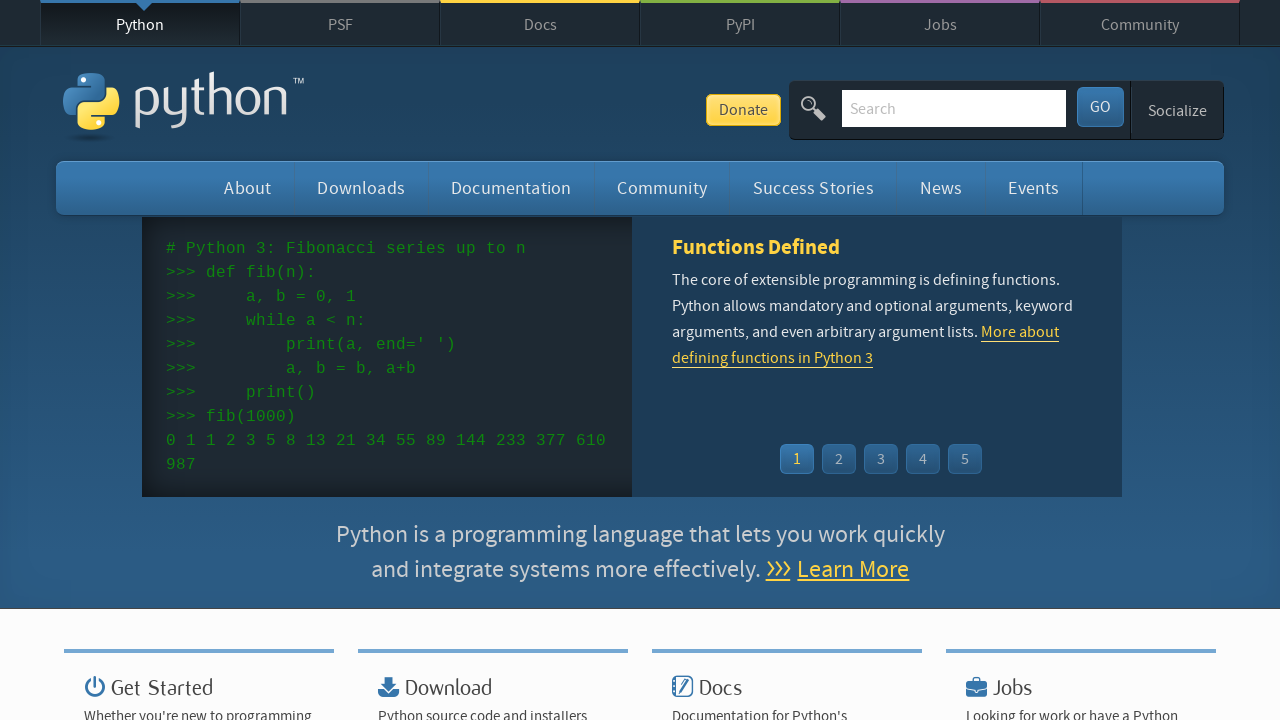